Tests navigation on marko.by website by clicking on an element and verifying the header logo becomes clickable, then navigating back via the logo.

Starting URL: https://www.marko.by/

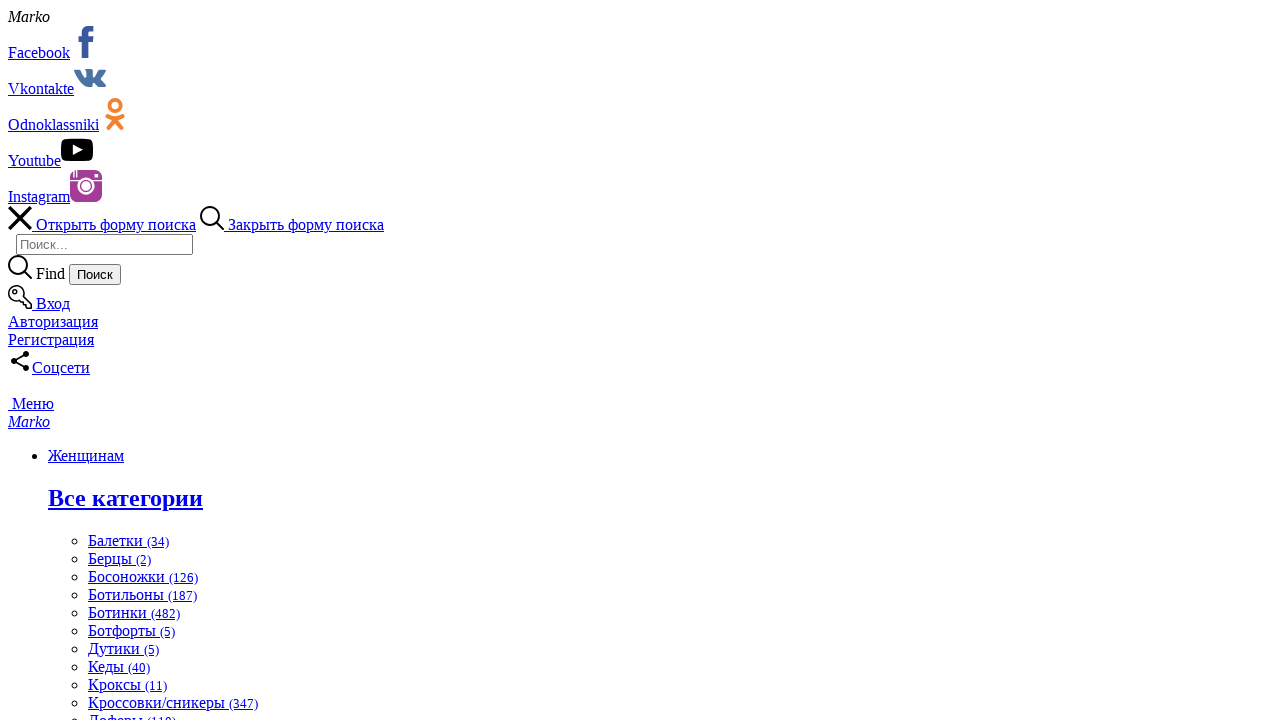

Clicked on element with class 't' to navigate at (640, 360) on div.t
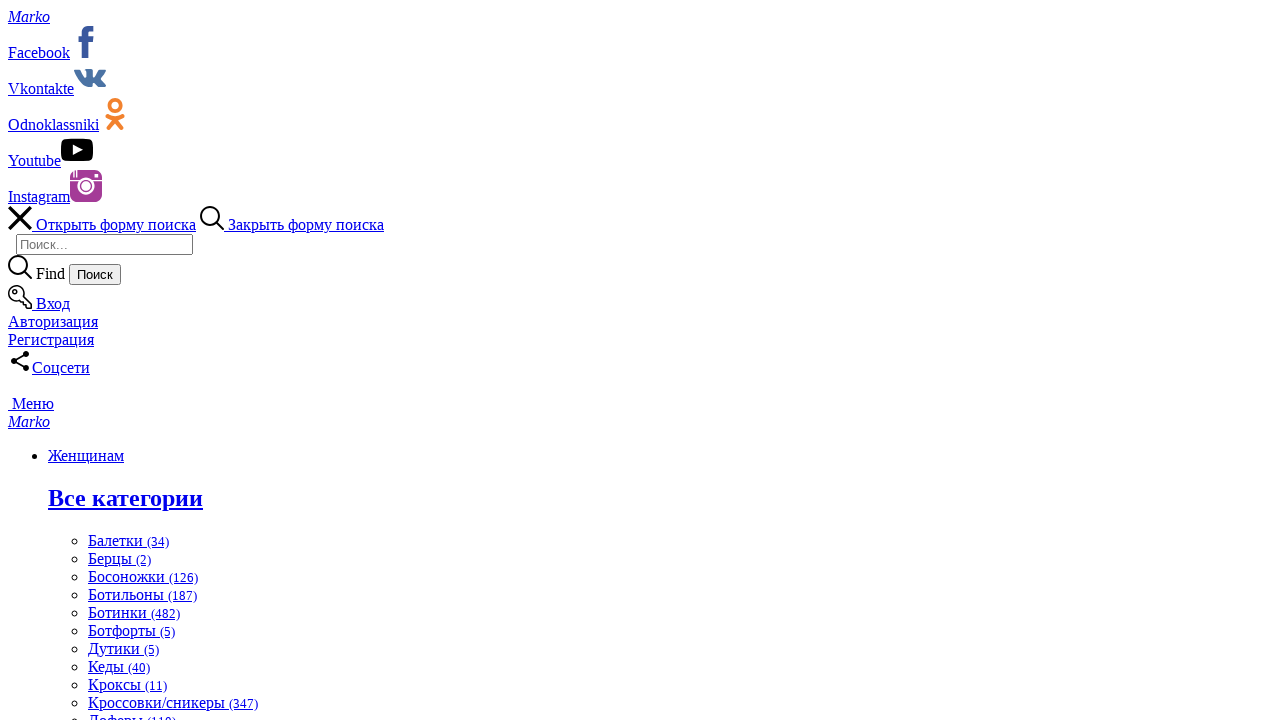

Header logo became visible and clickable
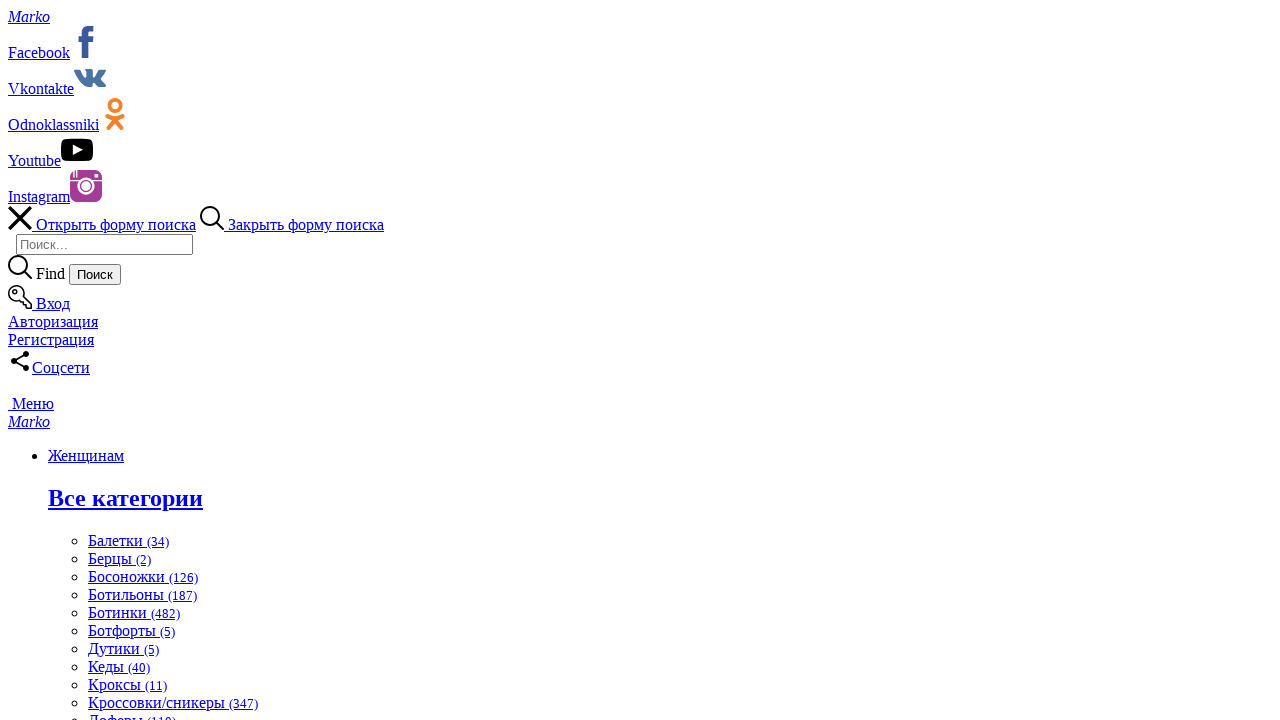

Clicked on header logo to navigate back to home page at (29, 16) on a.header-assets__logo-inner
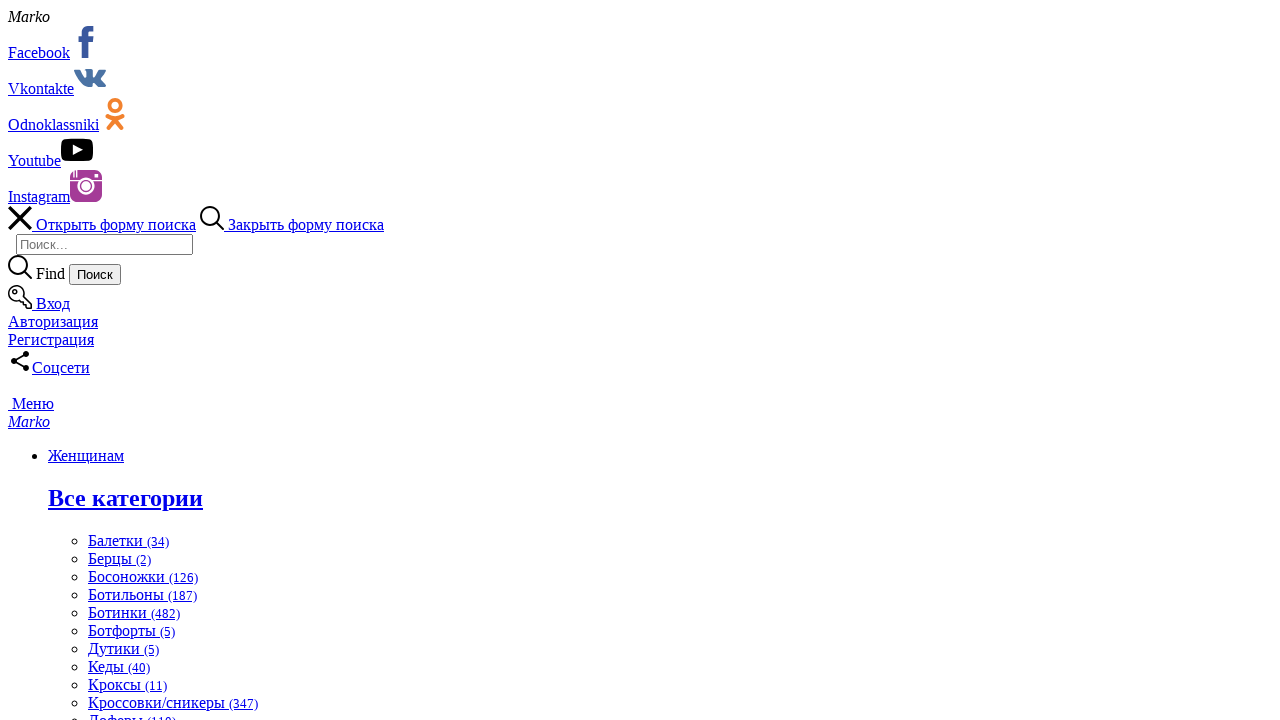

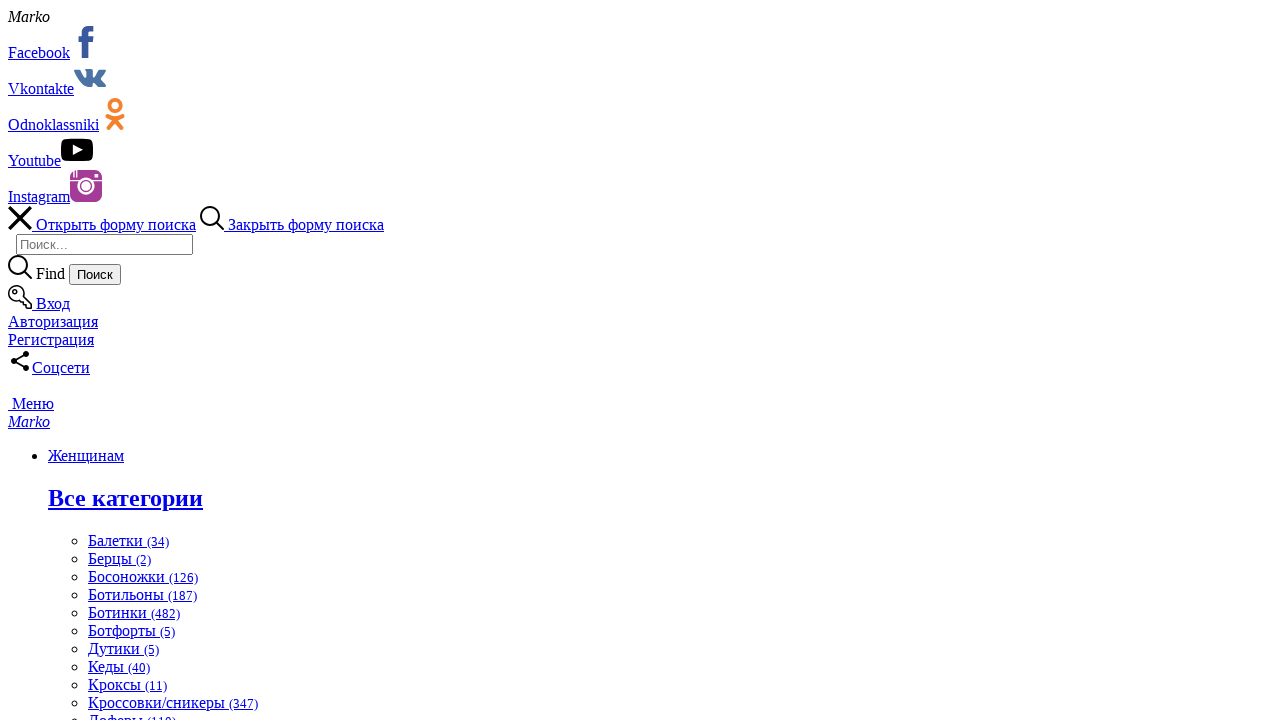